Tests browser window functionality by navigating to the DemoQA browser windows page and clicking the "New Tab" button to open a new browser tab.

Starting URL: https://demoqa.com/browser-windows/

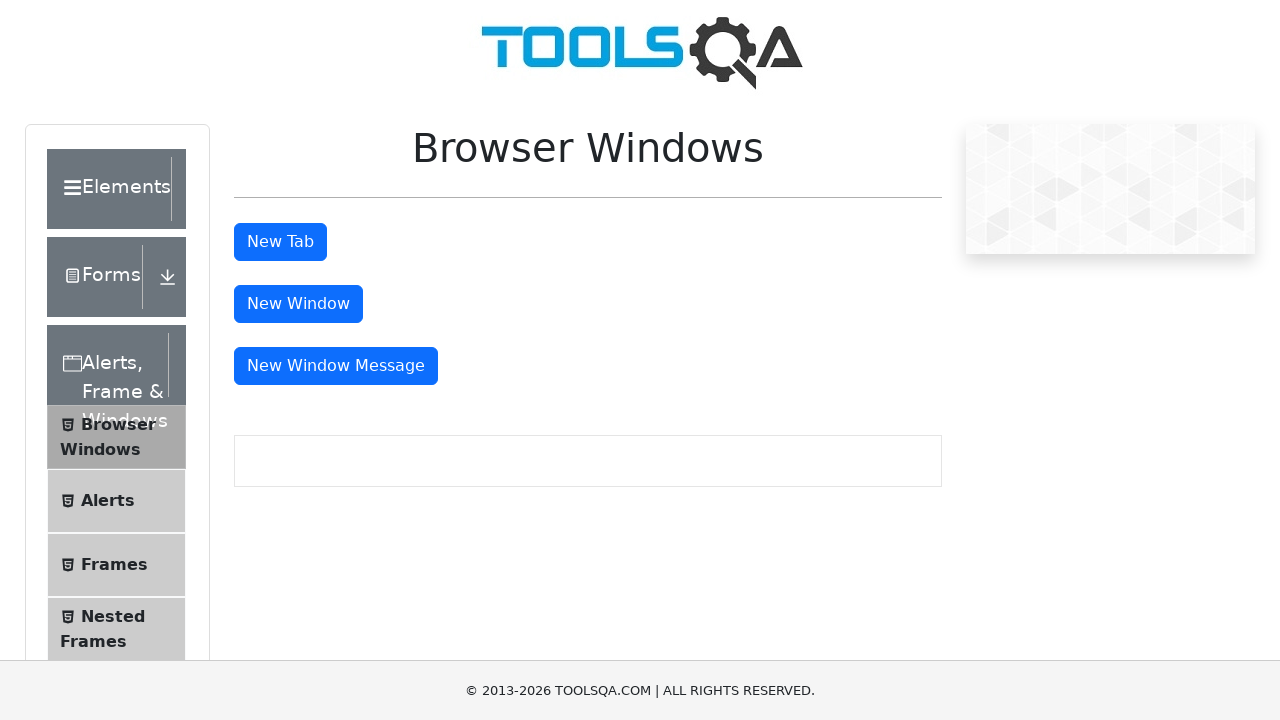

Clicked the 'New Tab' button to open a new browser tab at (280, 242) on #tabButton
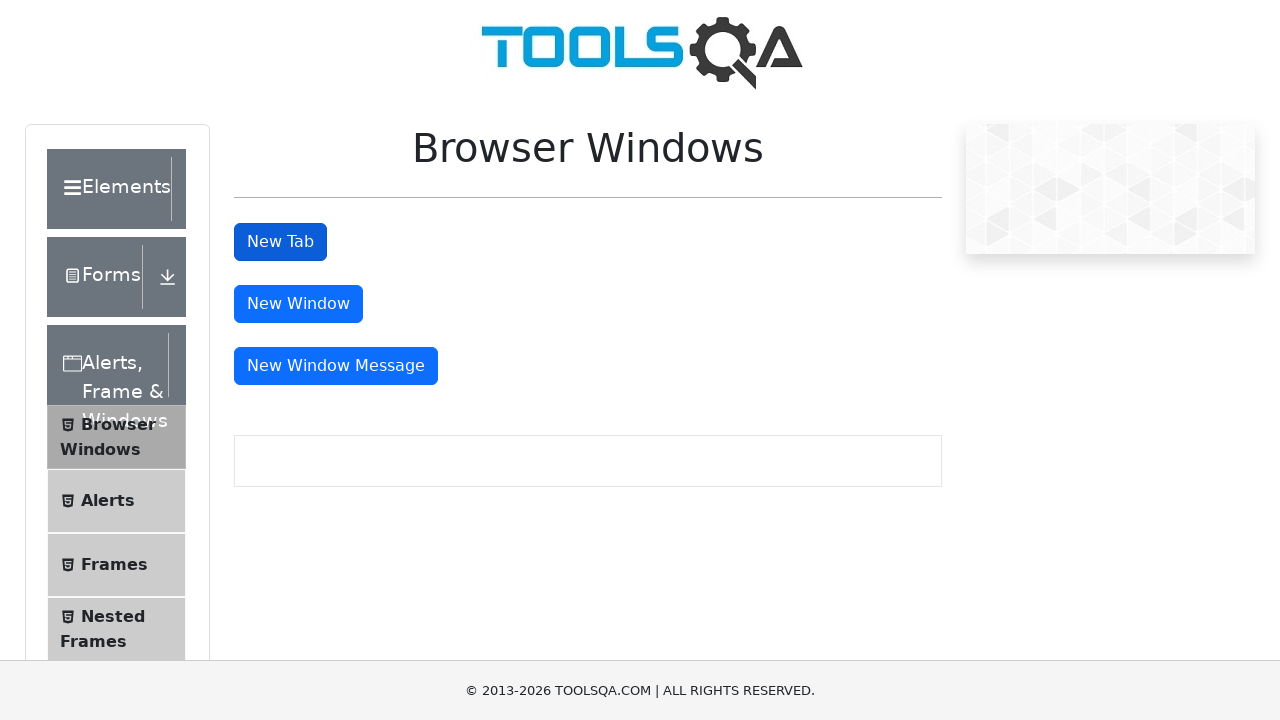

Waited 1 second for the new tab action to complete
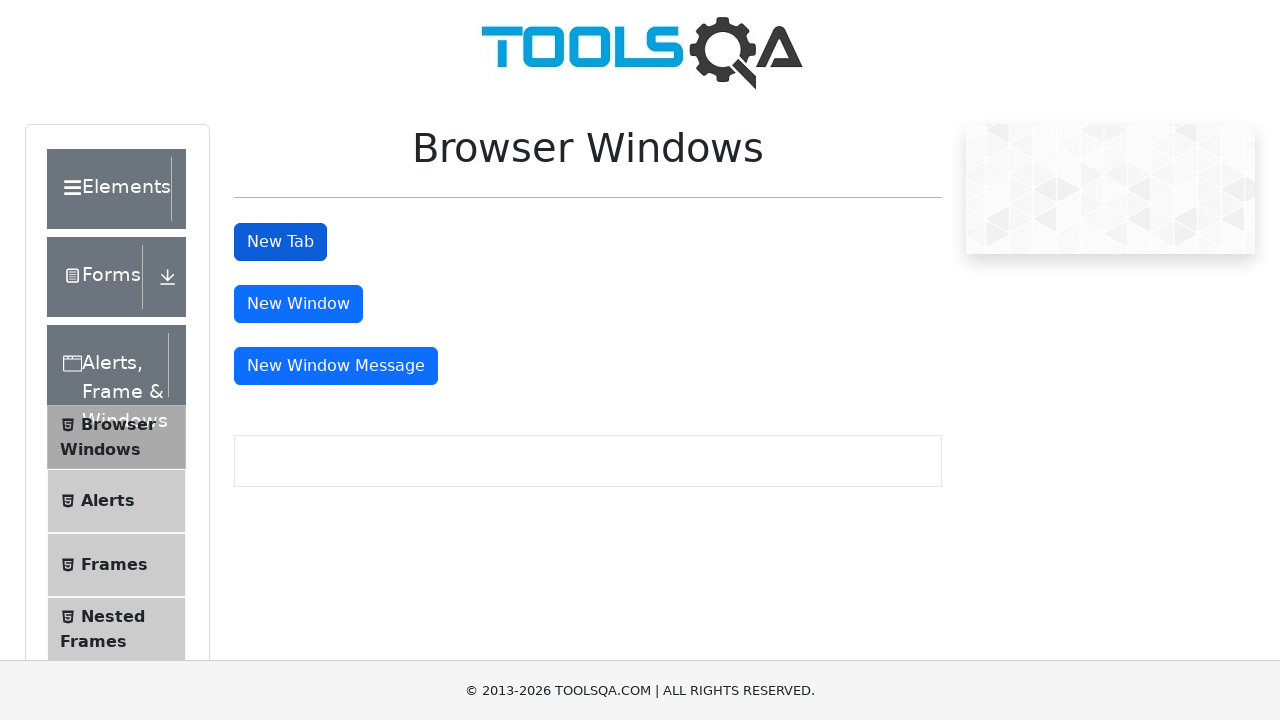

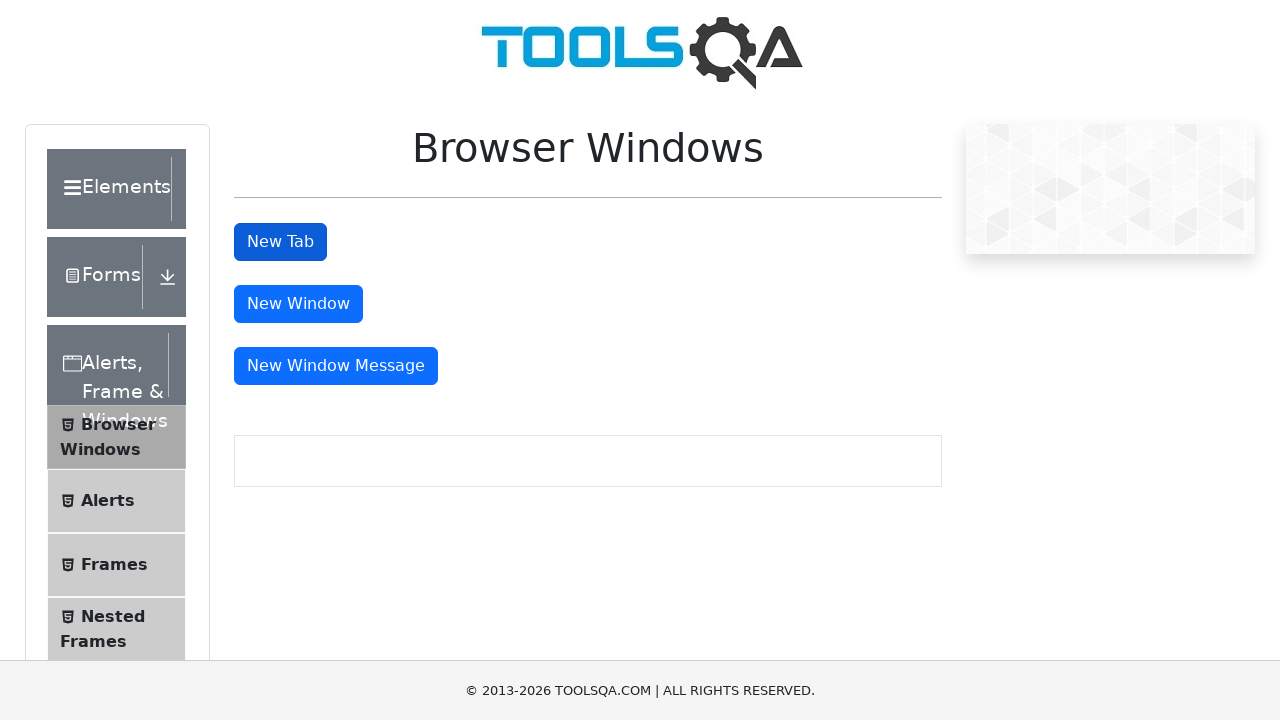